Navigates to JPL Space image gallery and clicks the full image button to view the featured Mars image

Starting URL: https://data-class-jpl-space.s3.amazonaws.com/JPL_Space/index.html

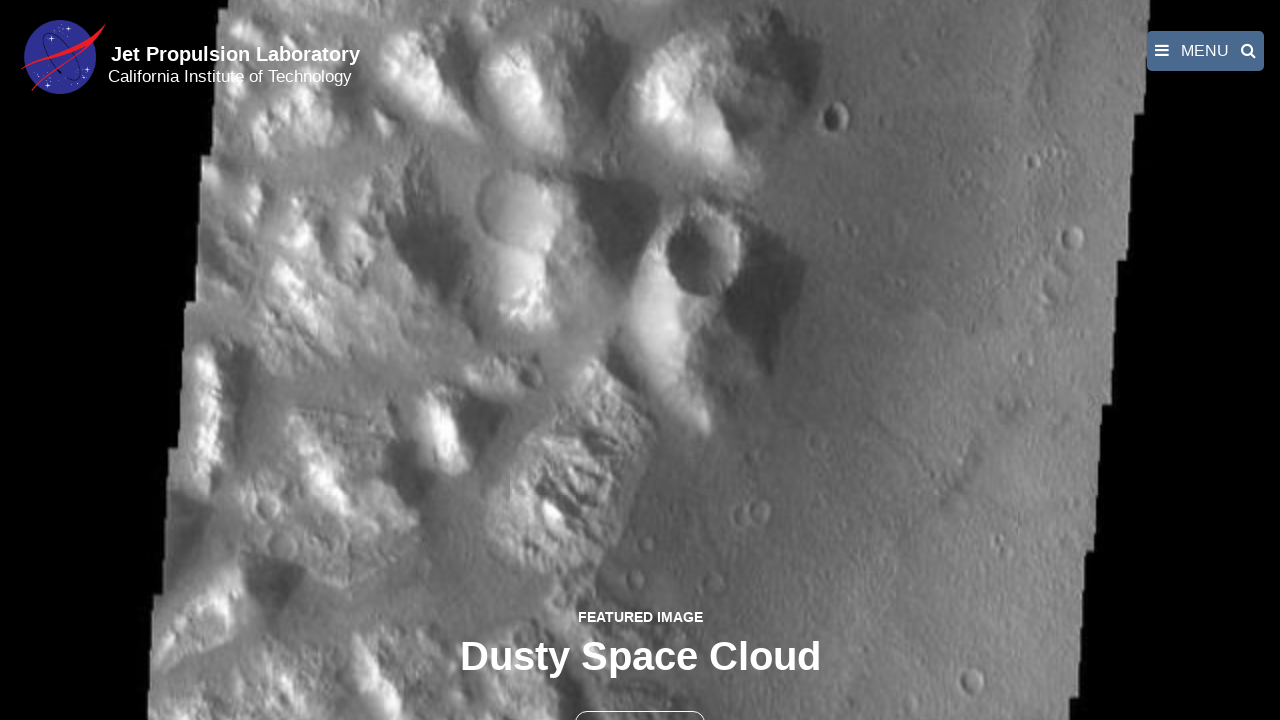

Navigated to JPL Space image gallery
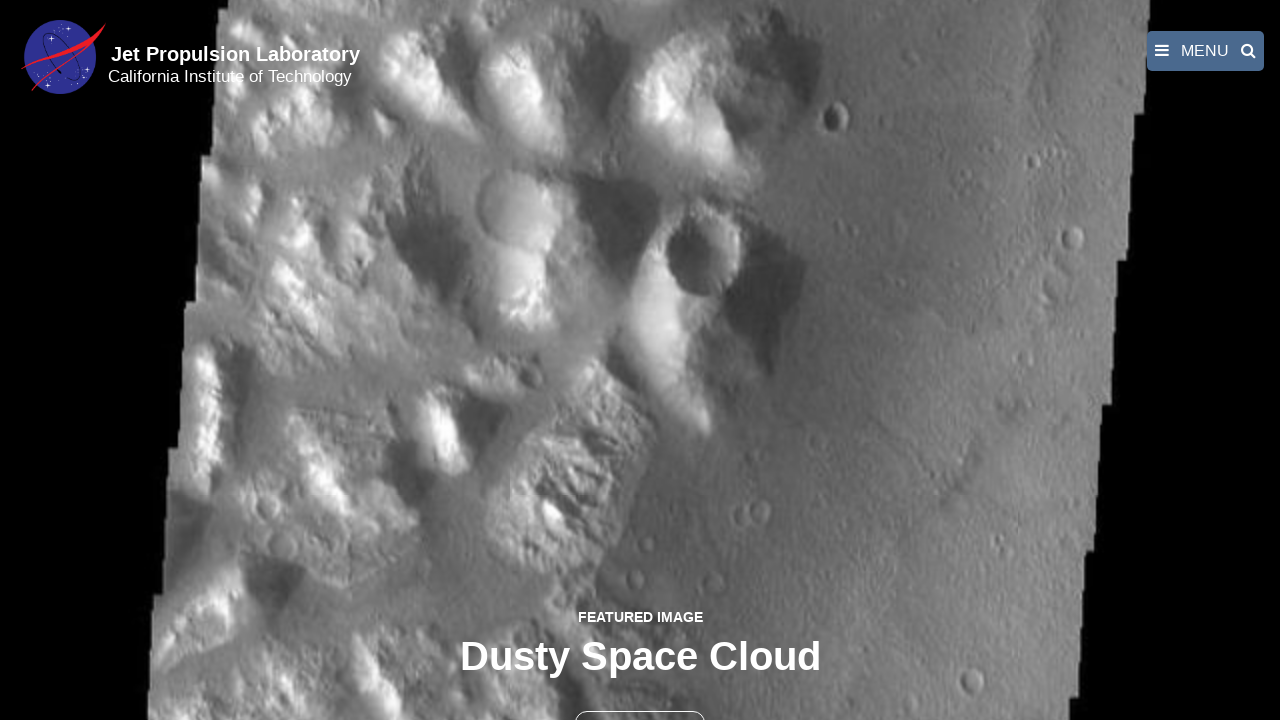

Clicked full image button to view featured Mars image at (640, 699) on button >> nth=1
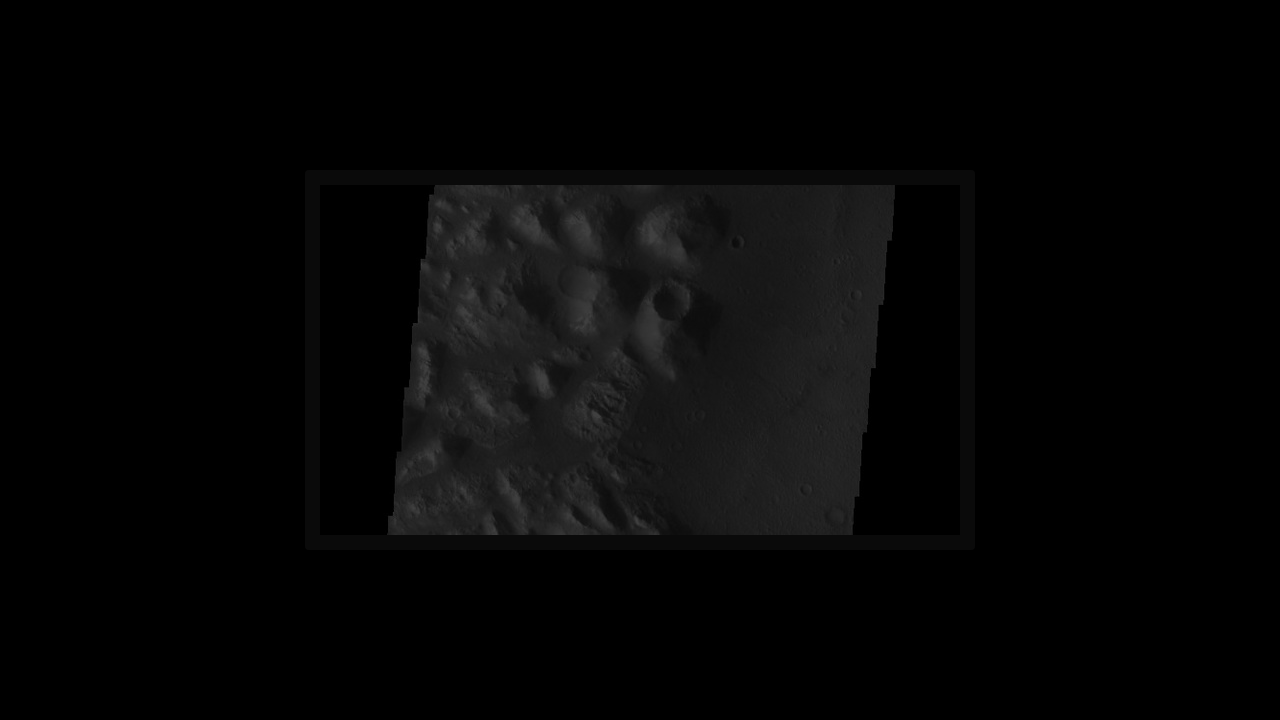

Full-size Mars image loaded and displayed
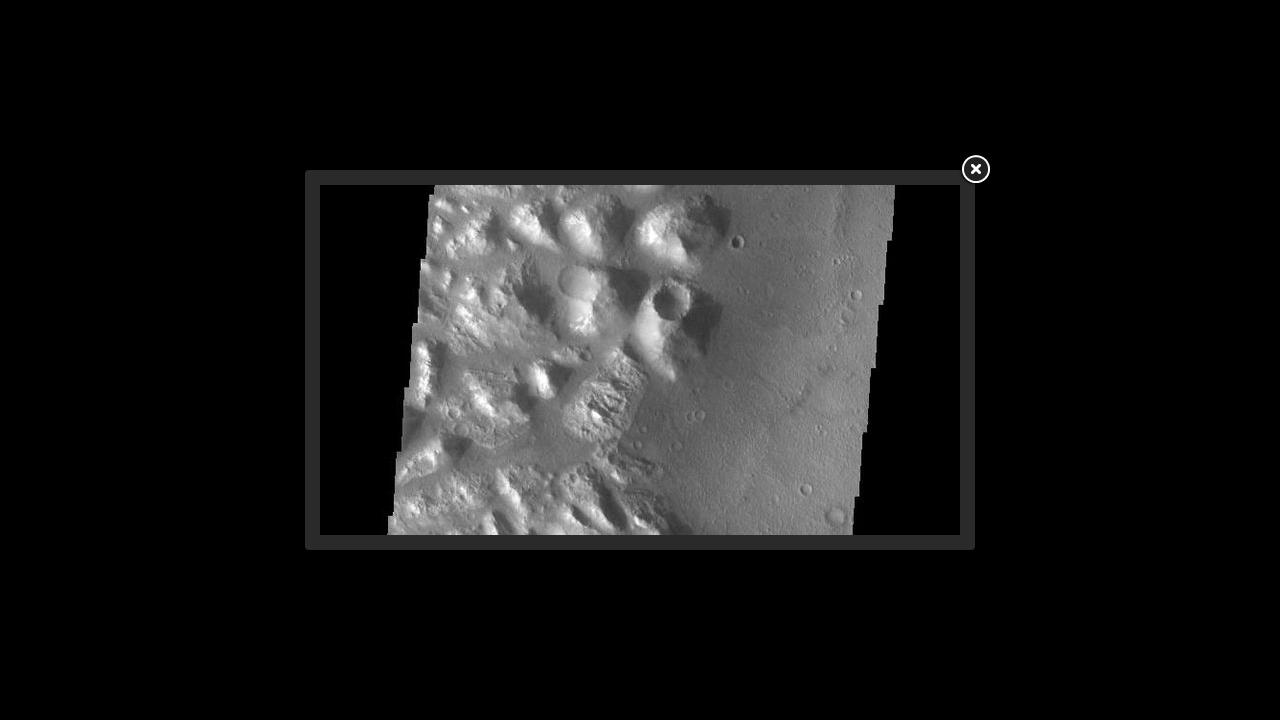

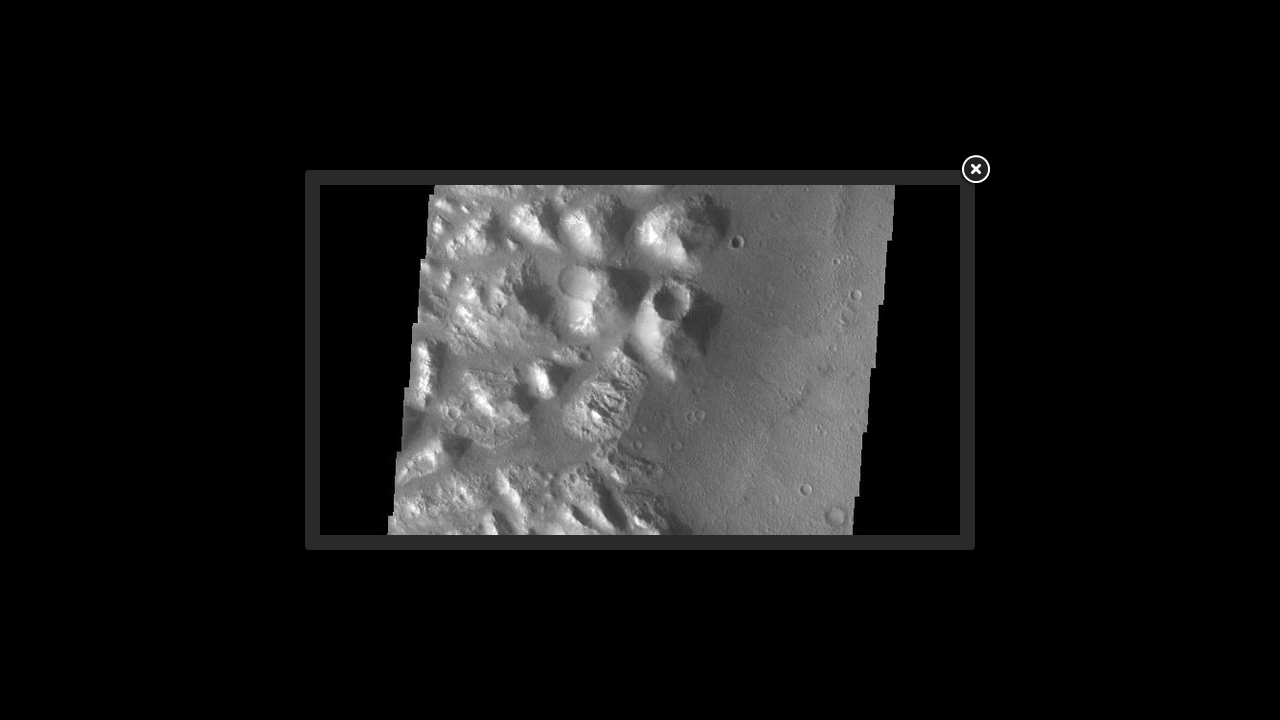